Tests waitForEnabled functionality by clicking a button and waiting for an input to become enabled, then typing in it

Starting URL: https://the-internet.herokuapp.com/dynamic_controls

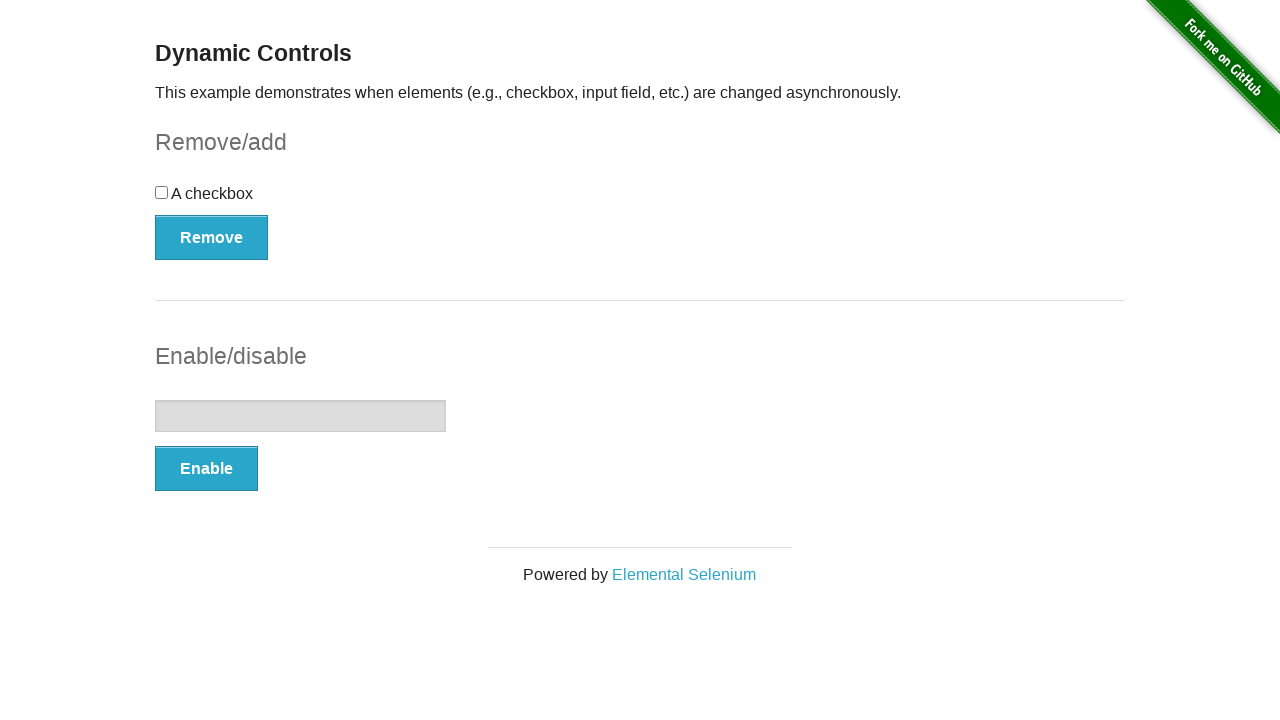

Clicked the enable button to activate input field at (206, 469) on #input-example button
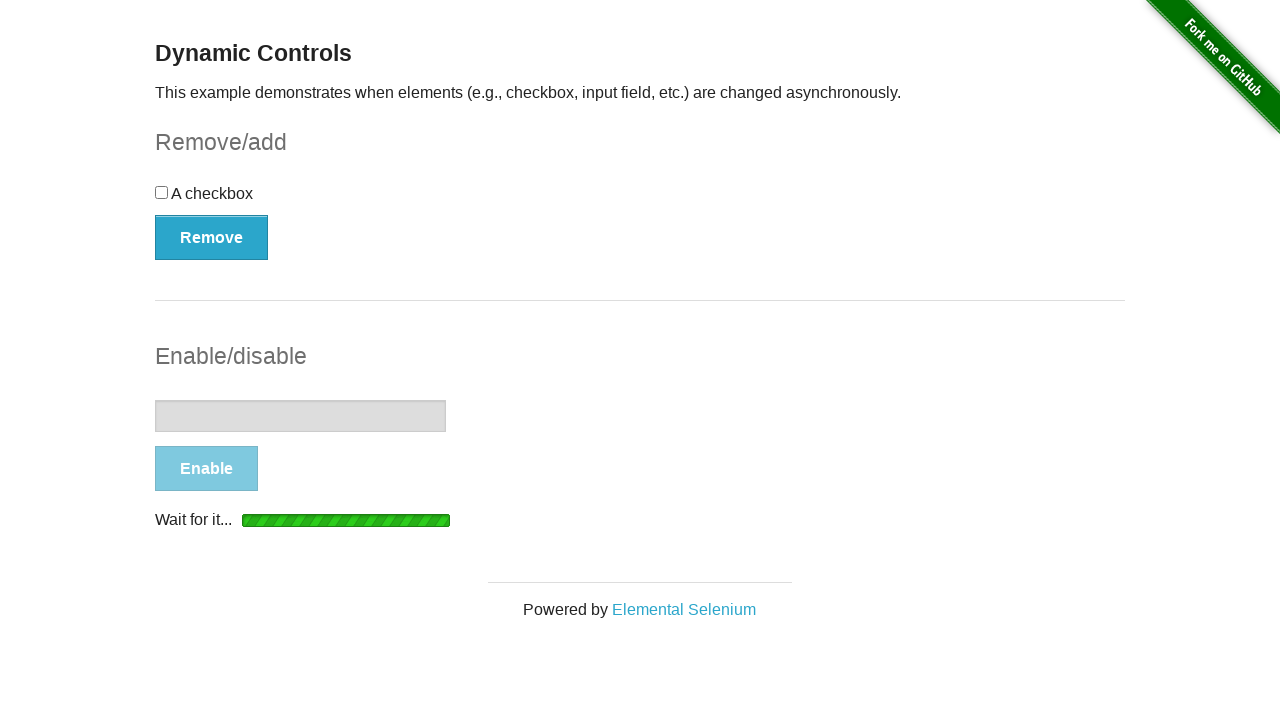

Input field became enabled and ready for interaction
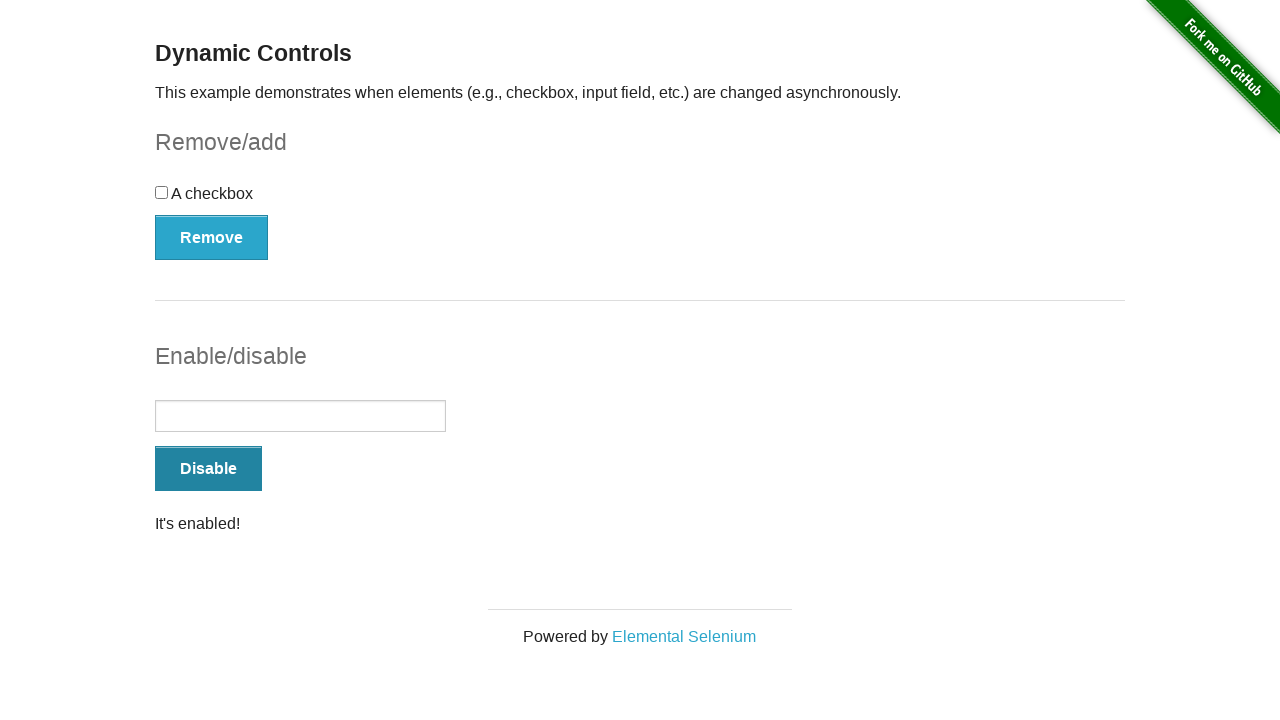

Typed 'test' into the enabled input field on #input-example input
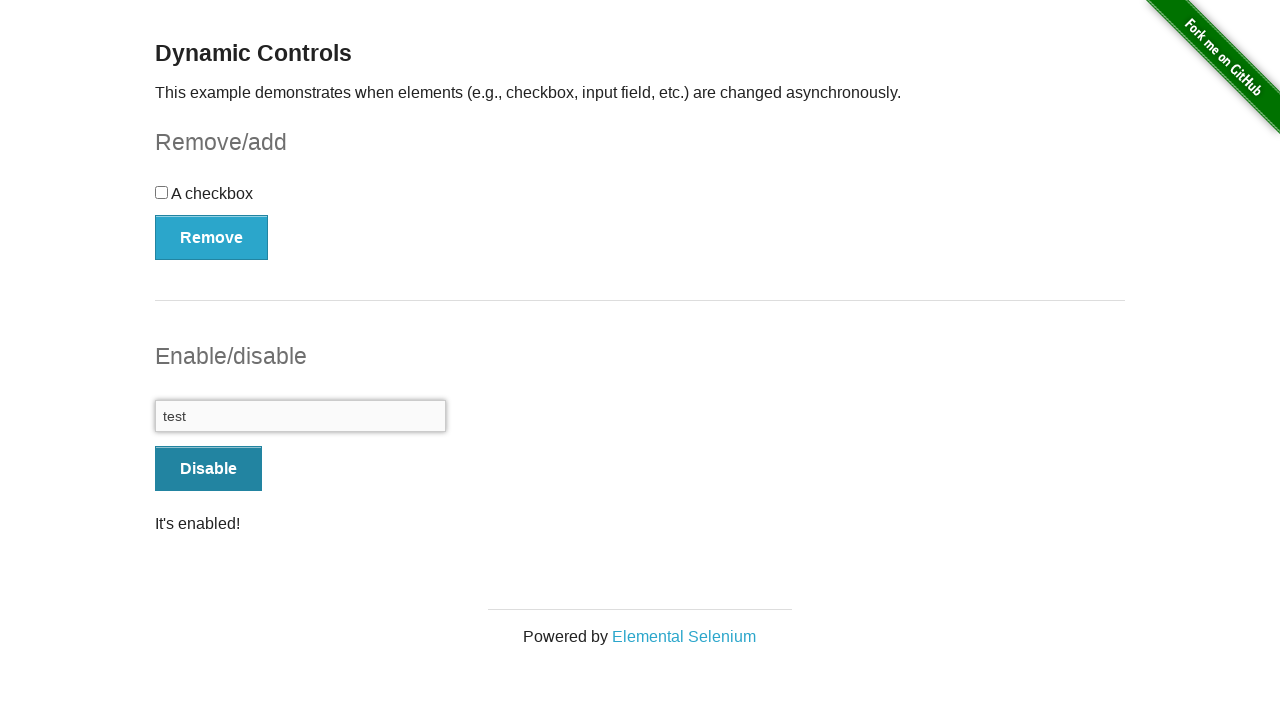

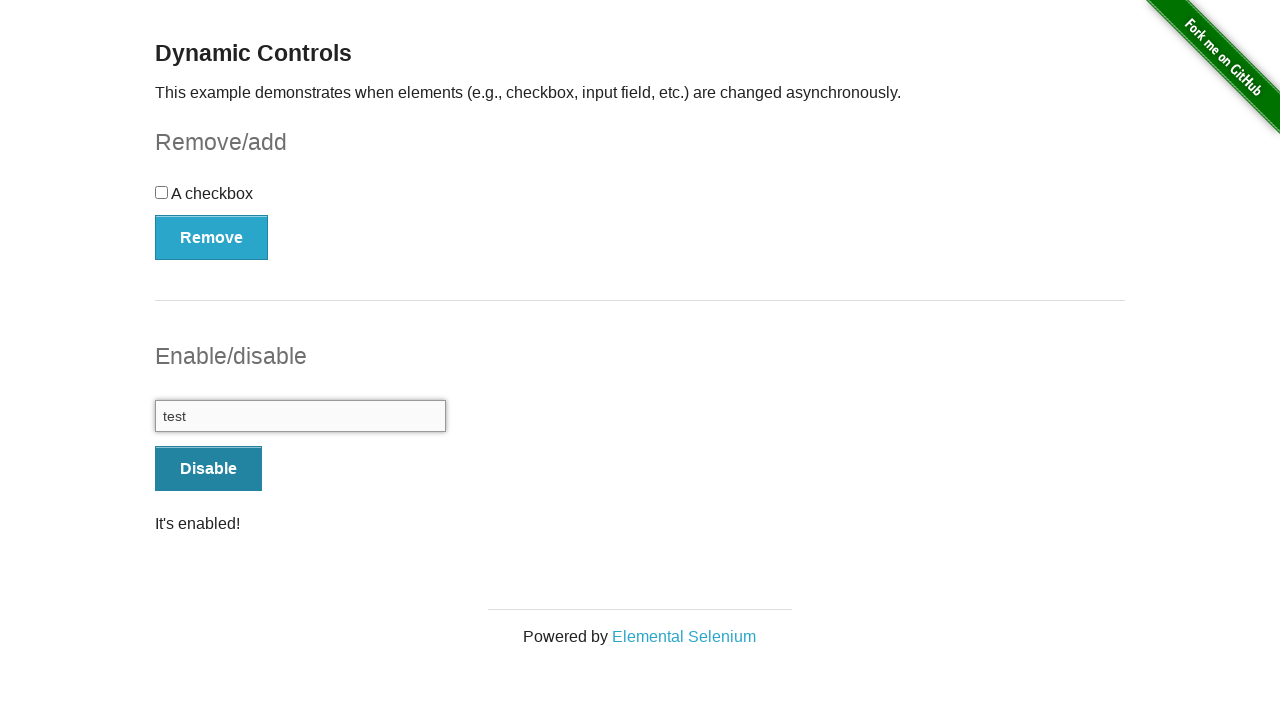